Tests browser window/tab handling by opening a new tab, navigating to the same URL in the new tab, and then closing the new tab

Starting URL: https://demo.nopcommerce.com/

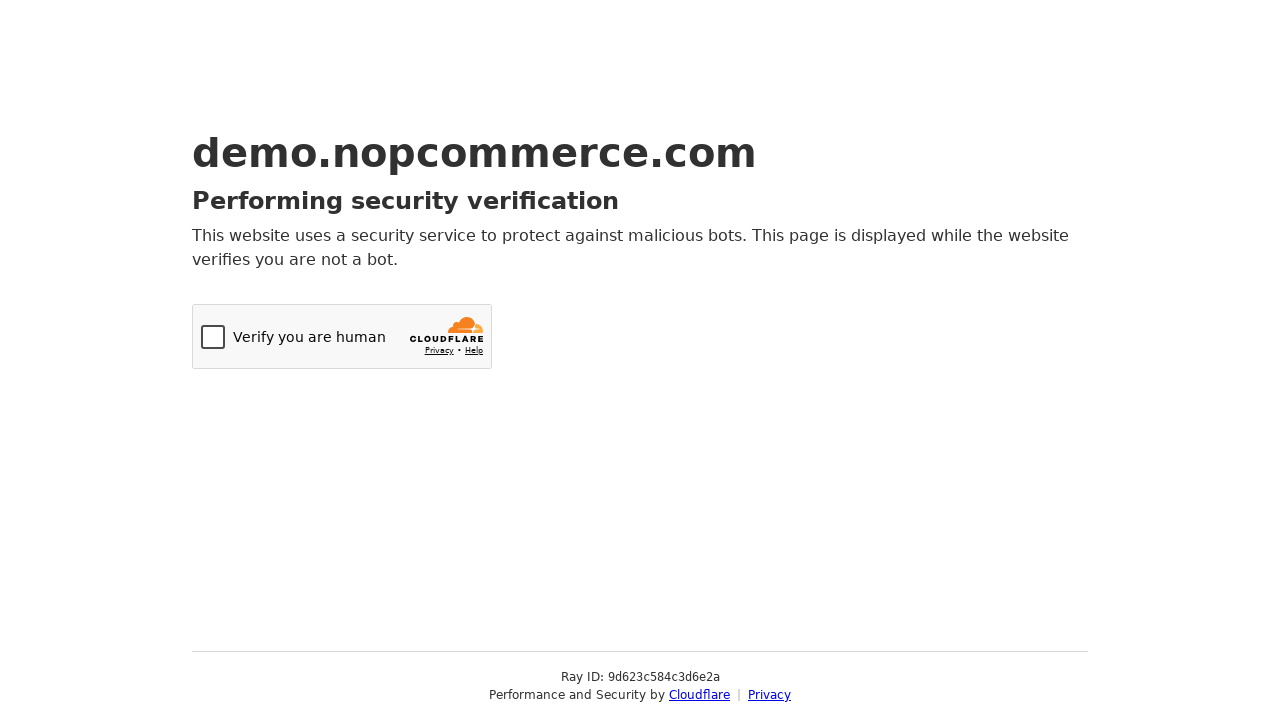

Opened a new tab/window
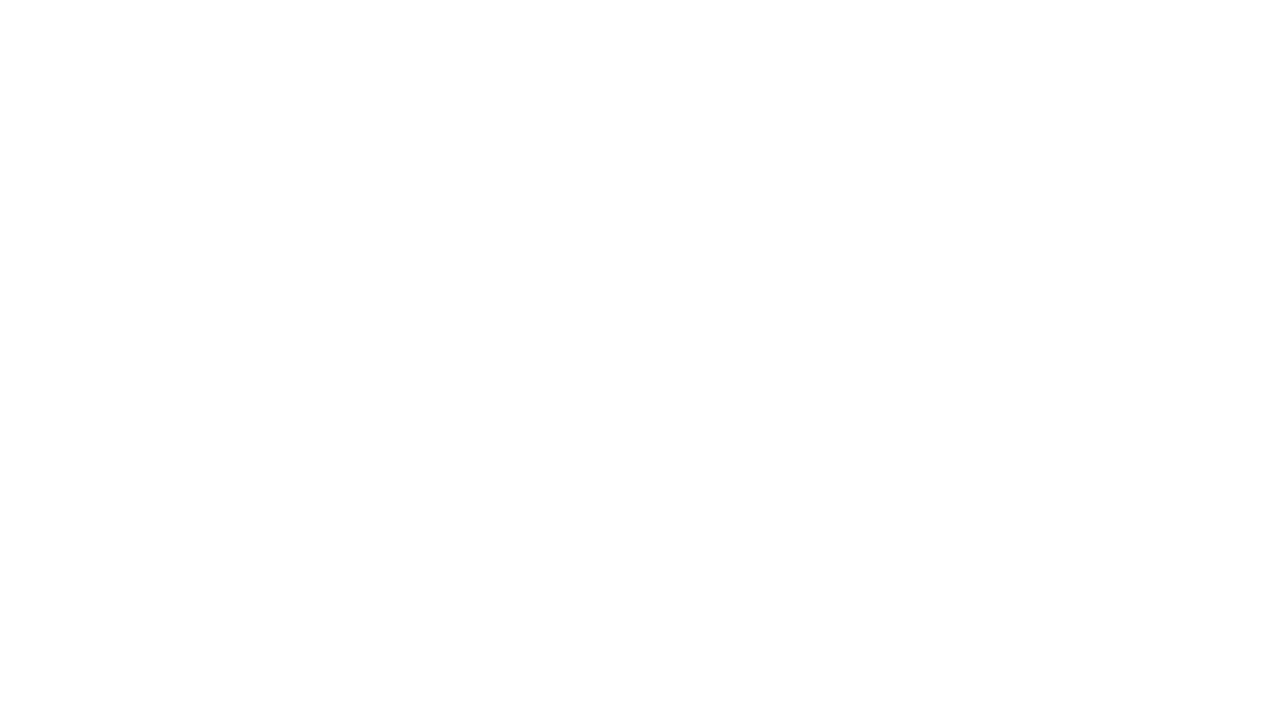

Navigated to https://demo.nopcommerce.com/ in the new tab
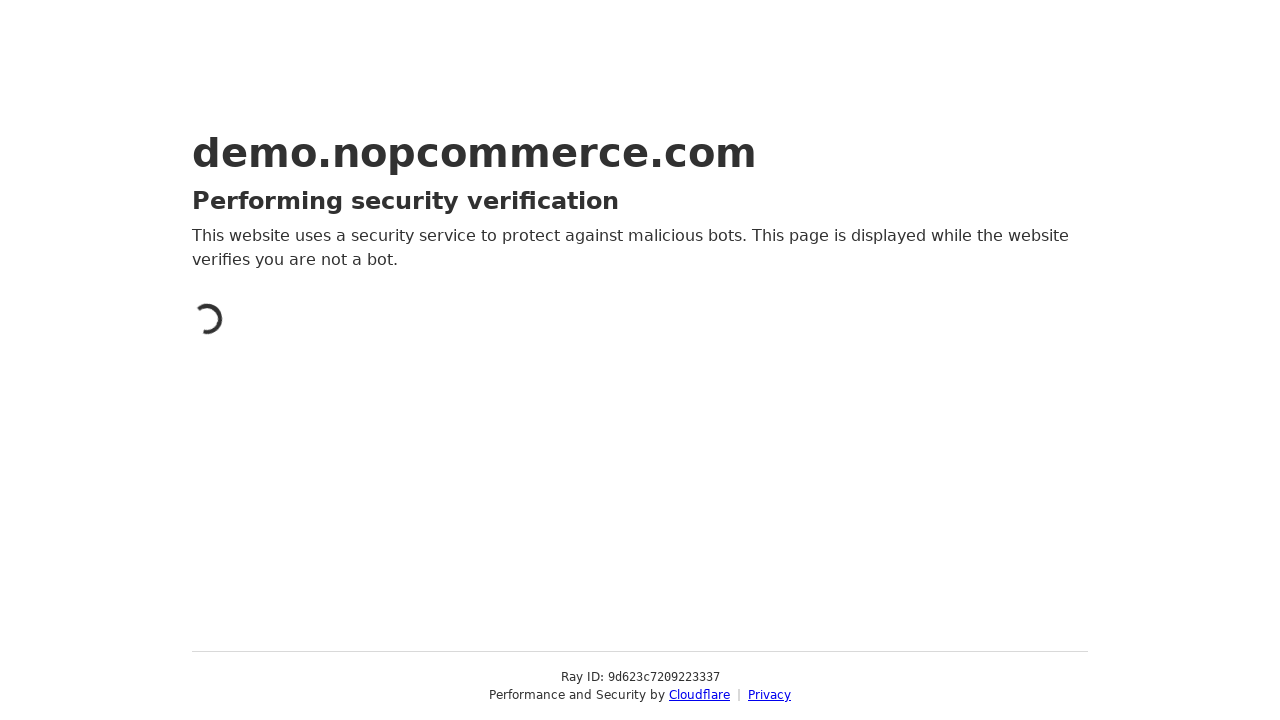

Closed the new tab
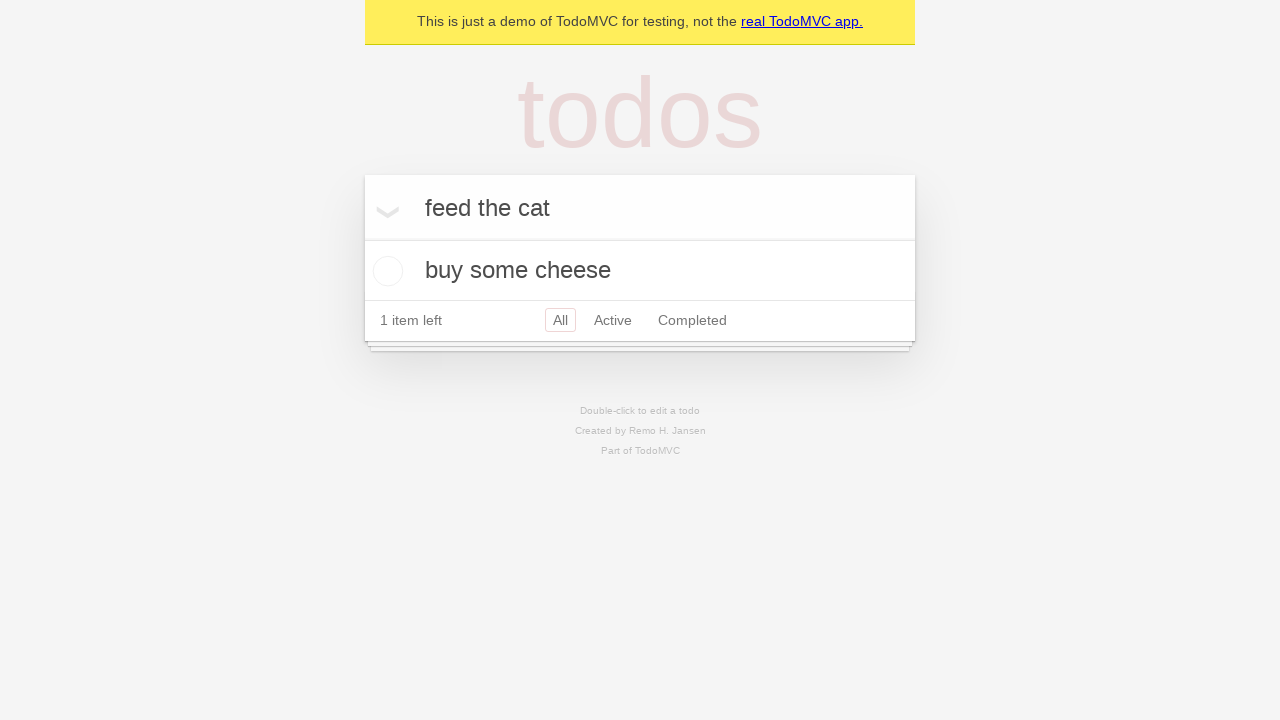

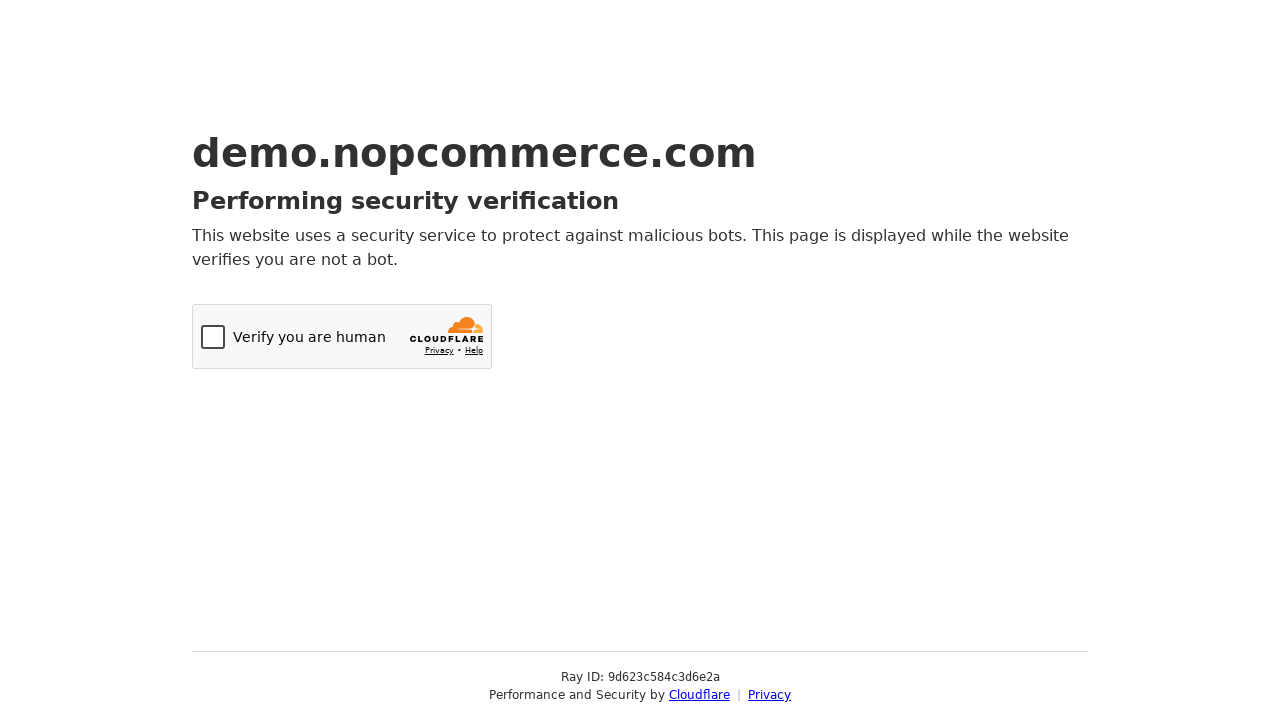